Tests empty password validation by entering only a username and verifying the password required error message

Starting URL: https://saucedemo.com

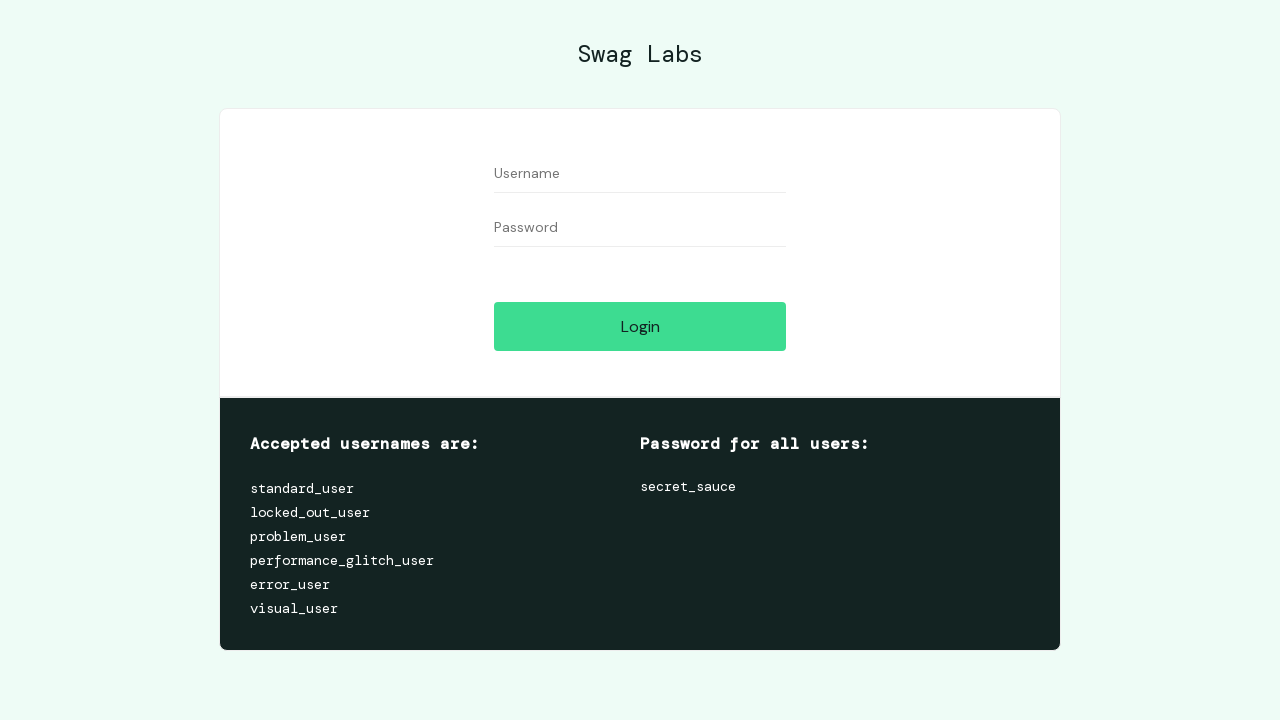

Filled username field with 'testuser_marco' on input[data-test='username']
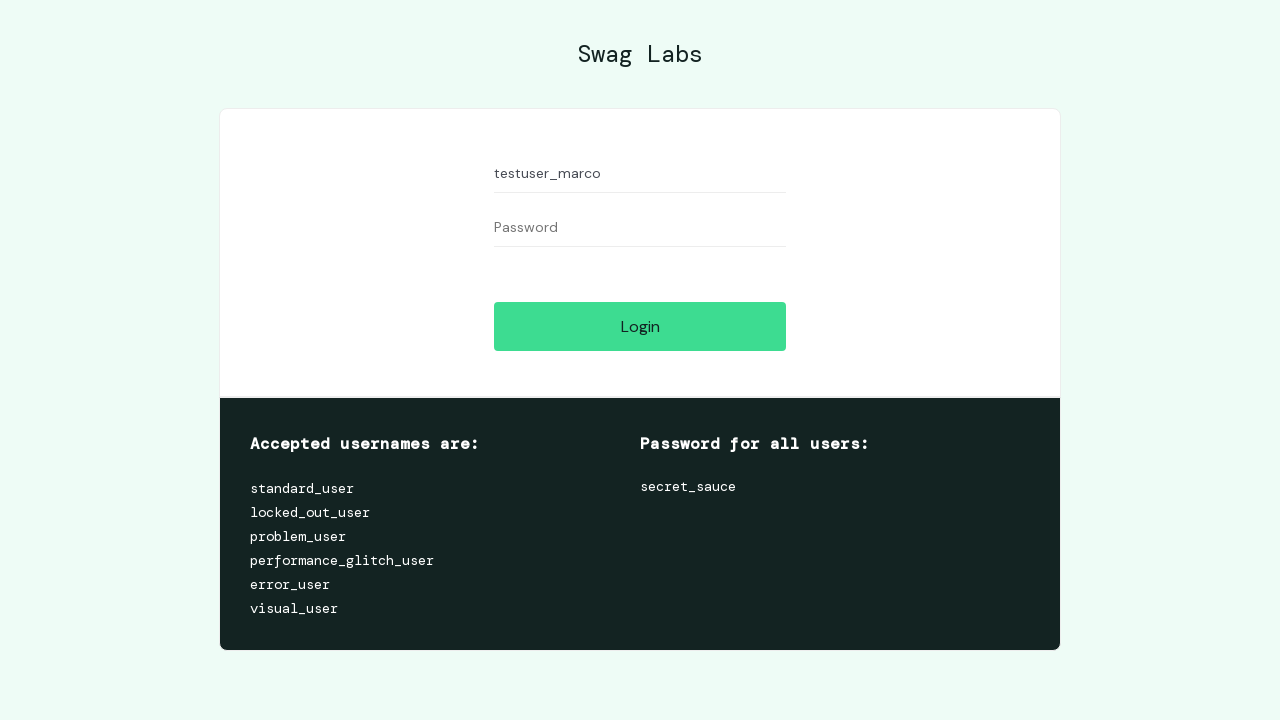

Clicked login button without entering password at (640, 326) on #login-button
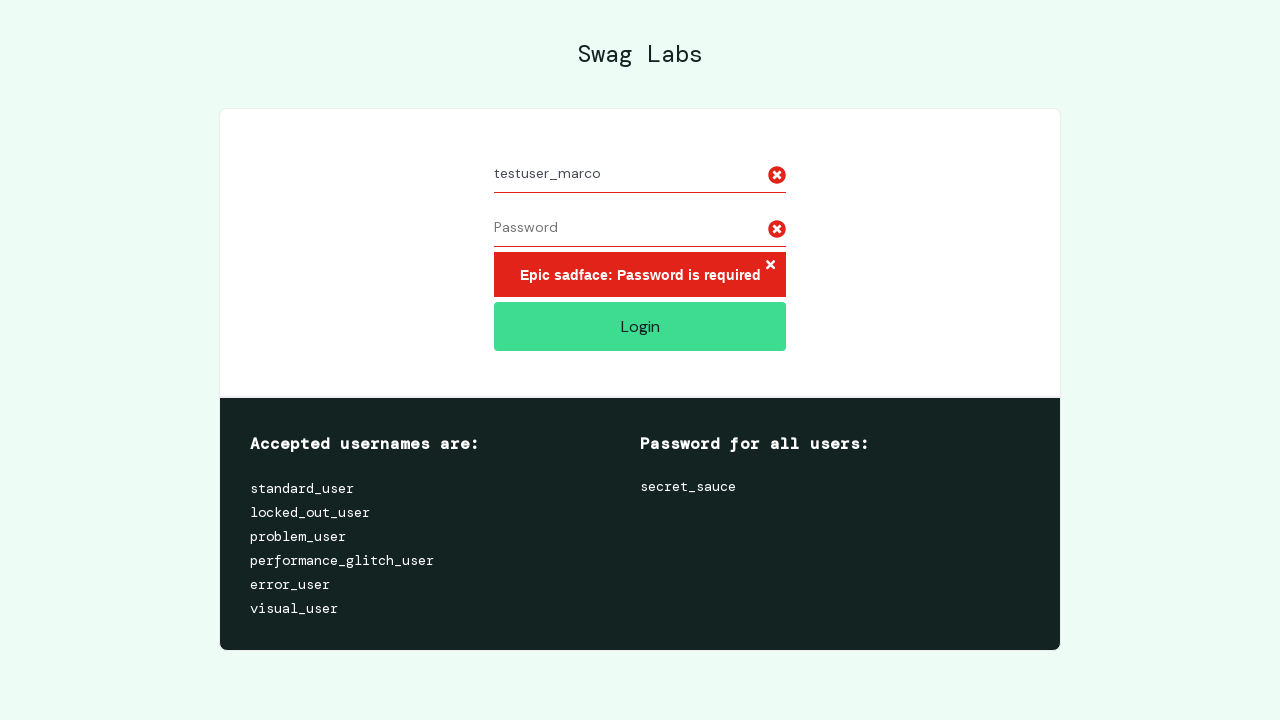

Password required error message appeared
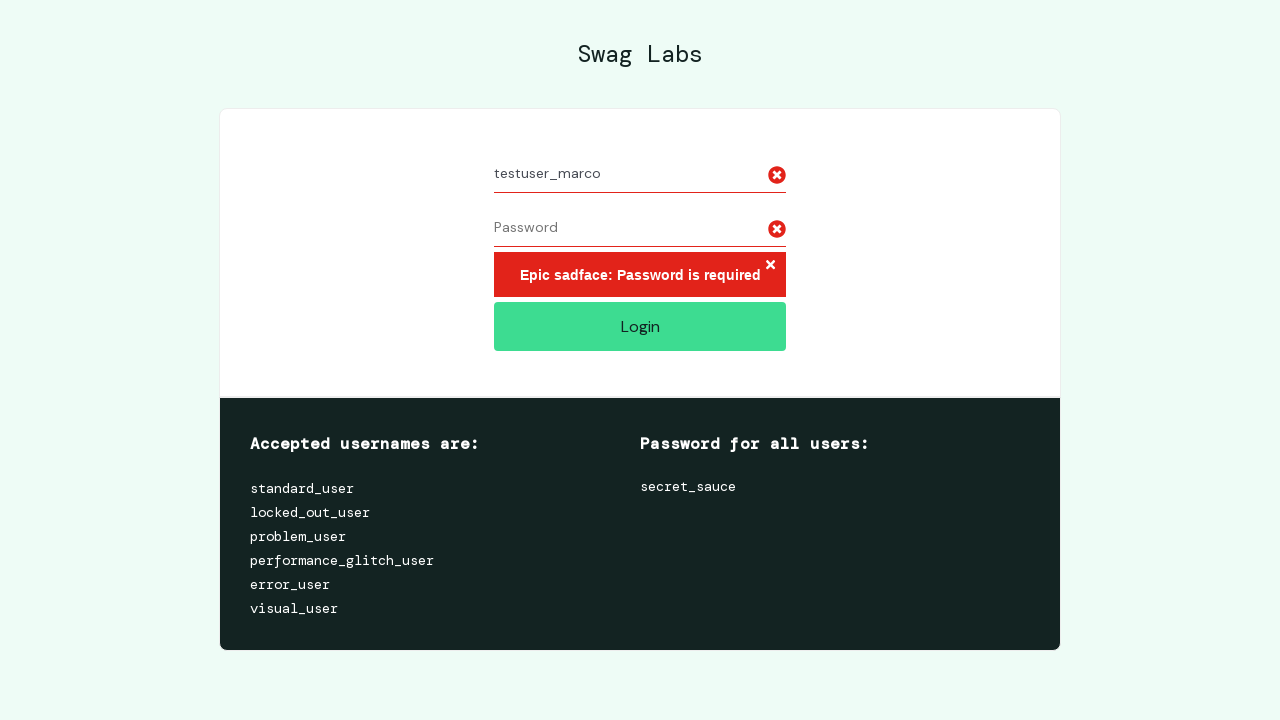

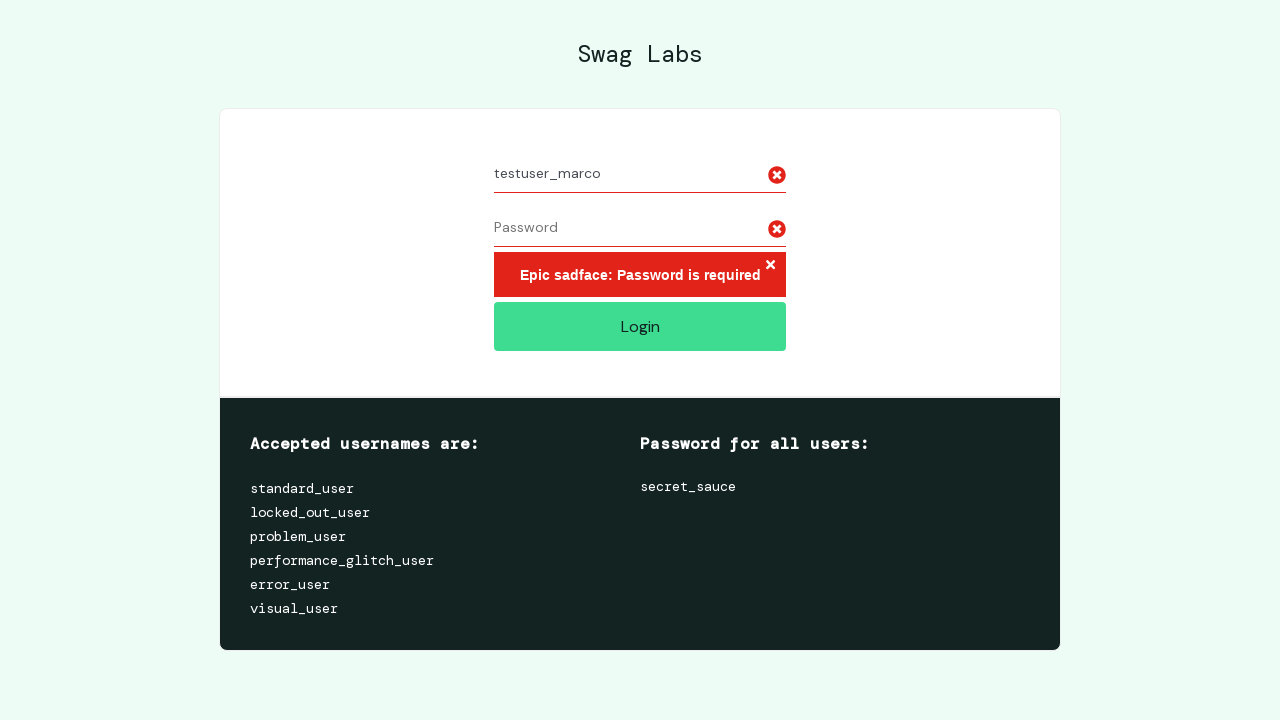